Tests mortgage calculator form by entering home value and down payment fields

Starting URL: https://www.mortgagecalculator.org/

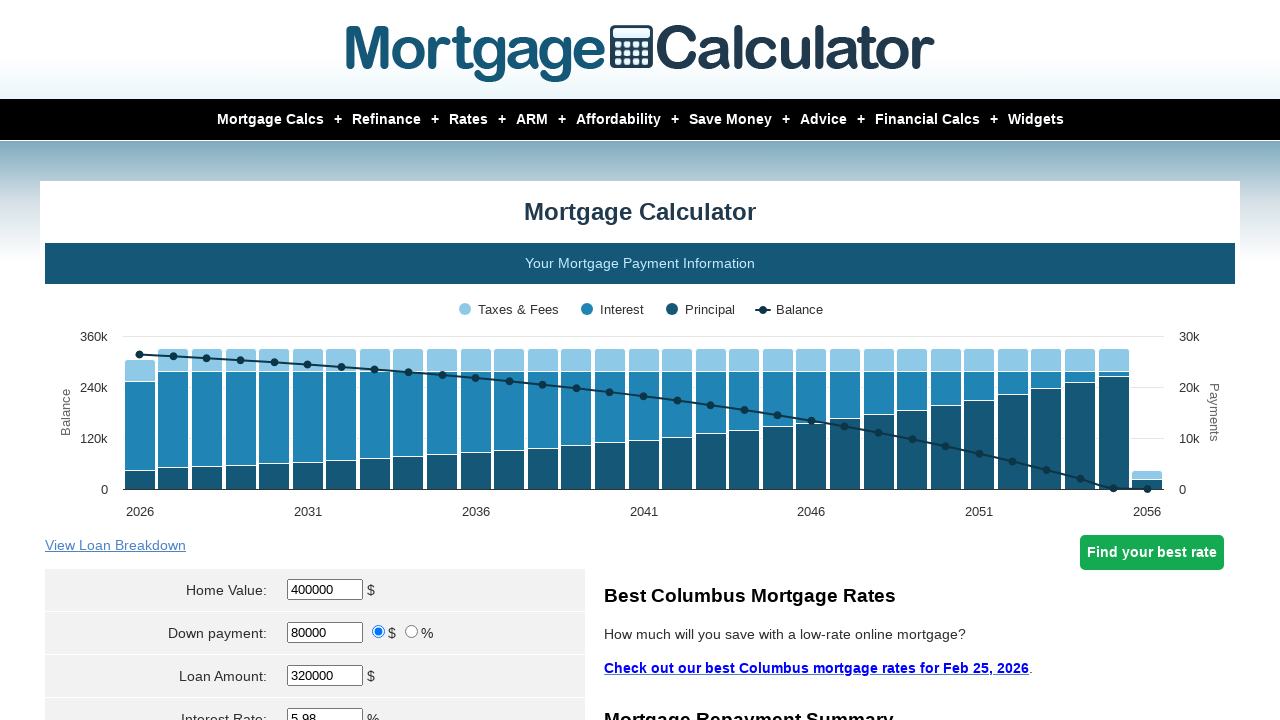

Located home value field
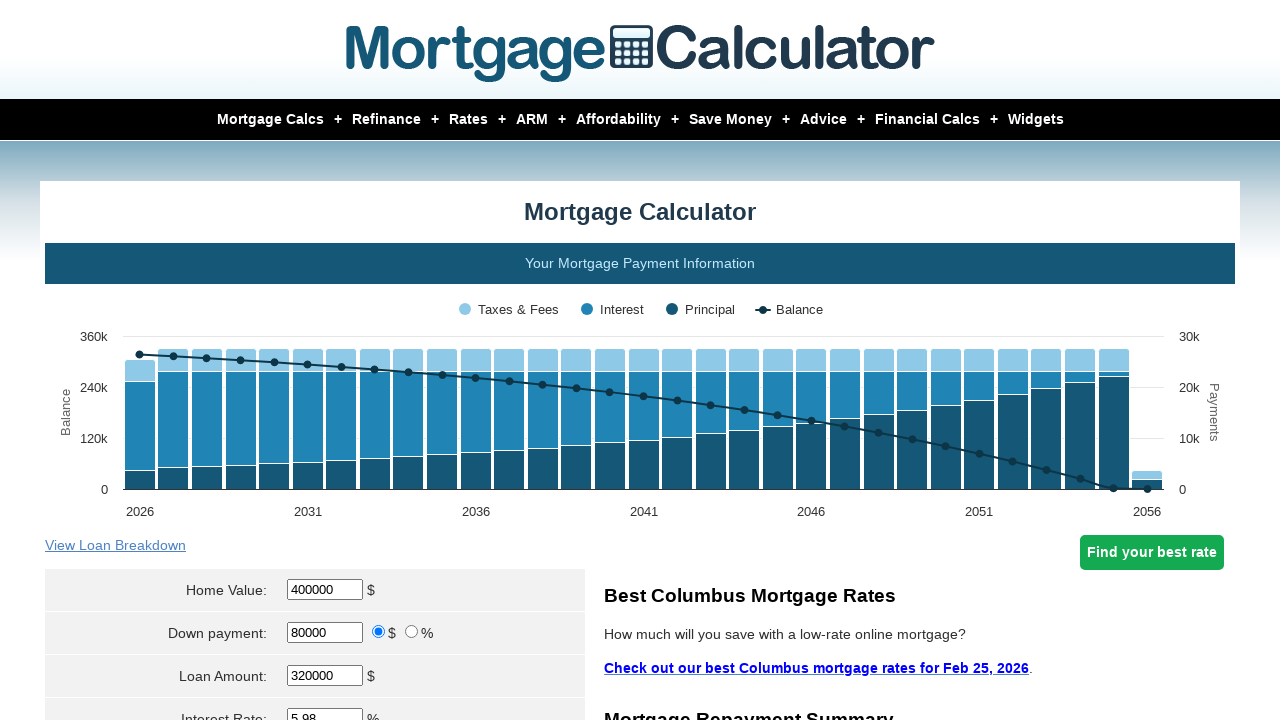

Cleared home value field on #homeval
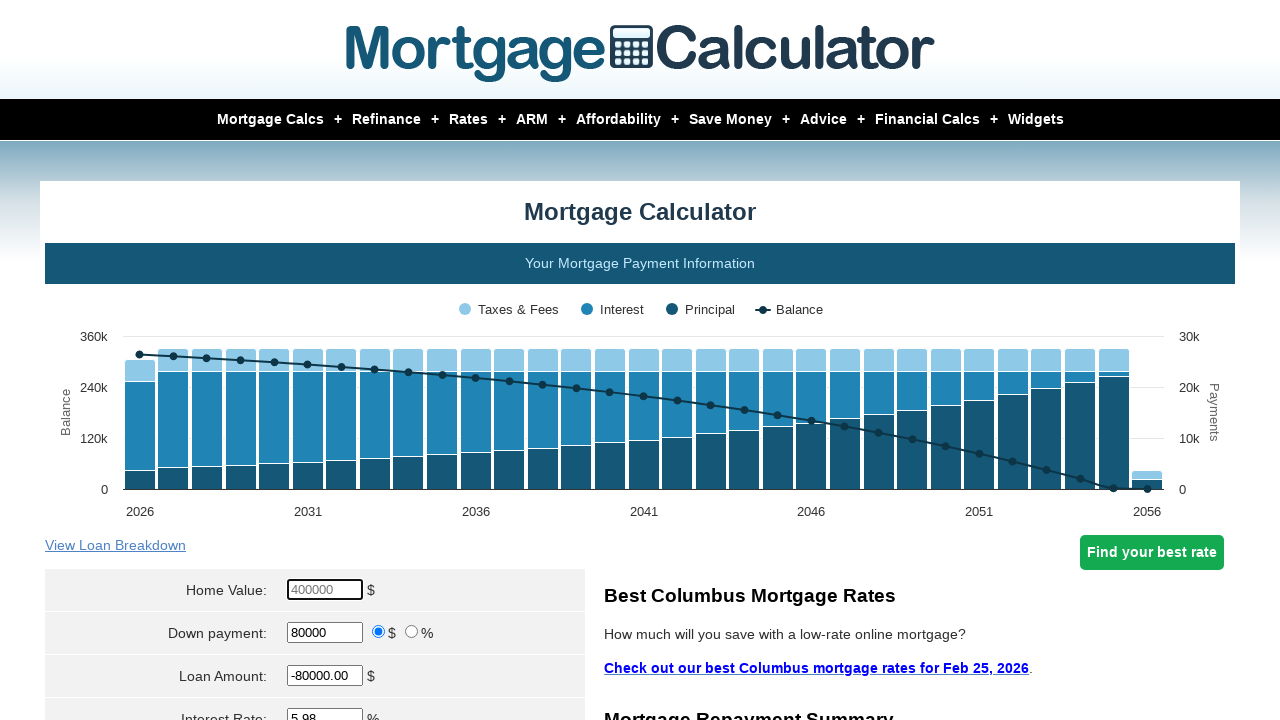

Entered home value of $950,000 on #homeval
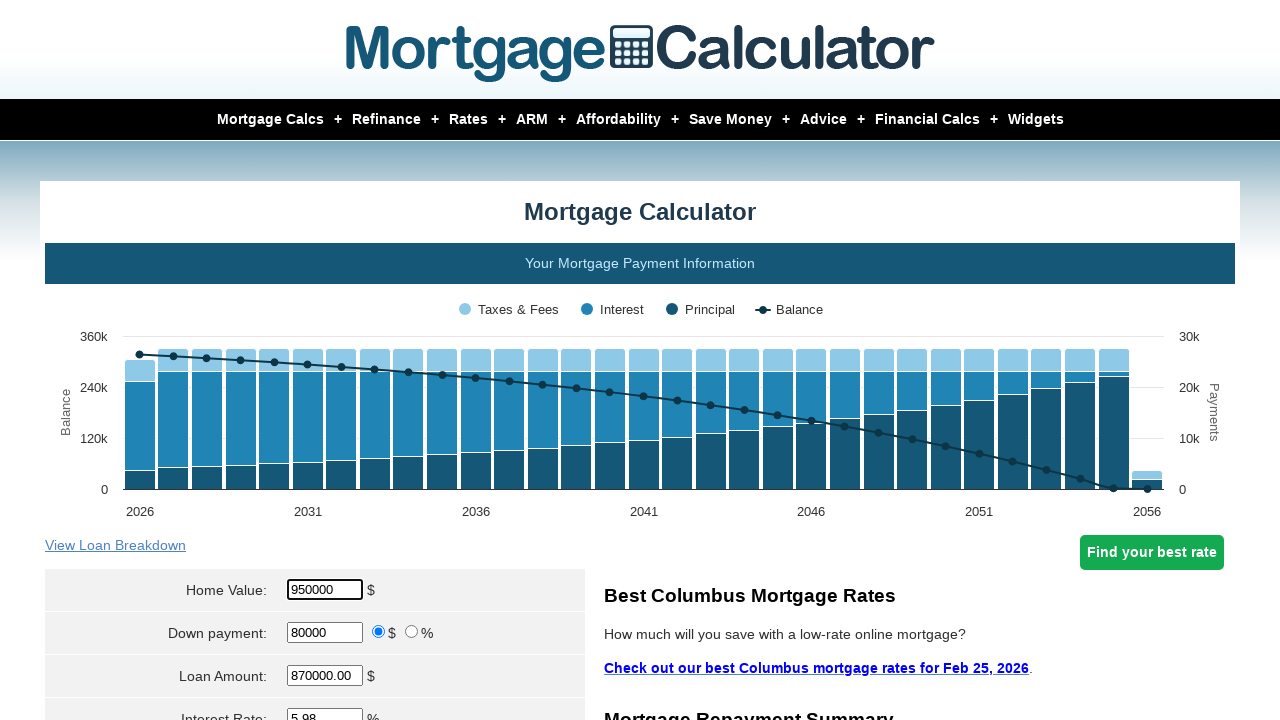

Located down payment field
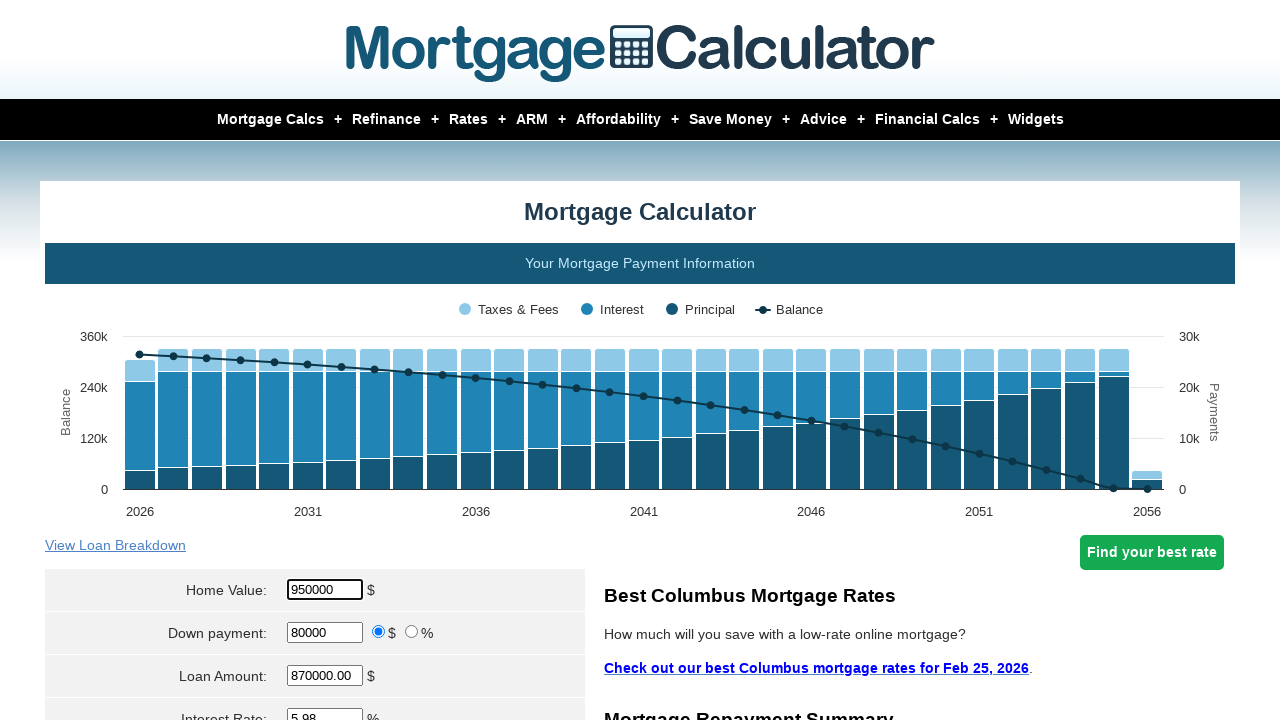

Cleared down payment field on #downpayment
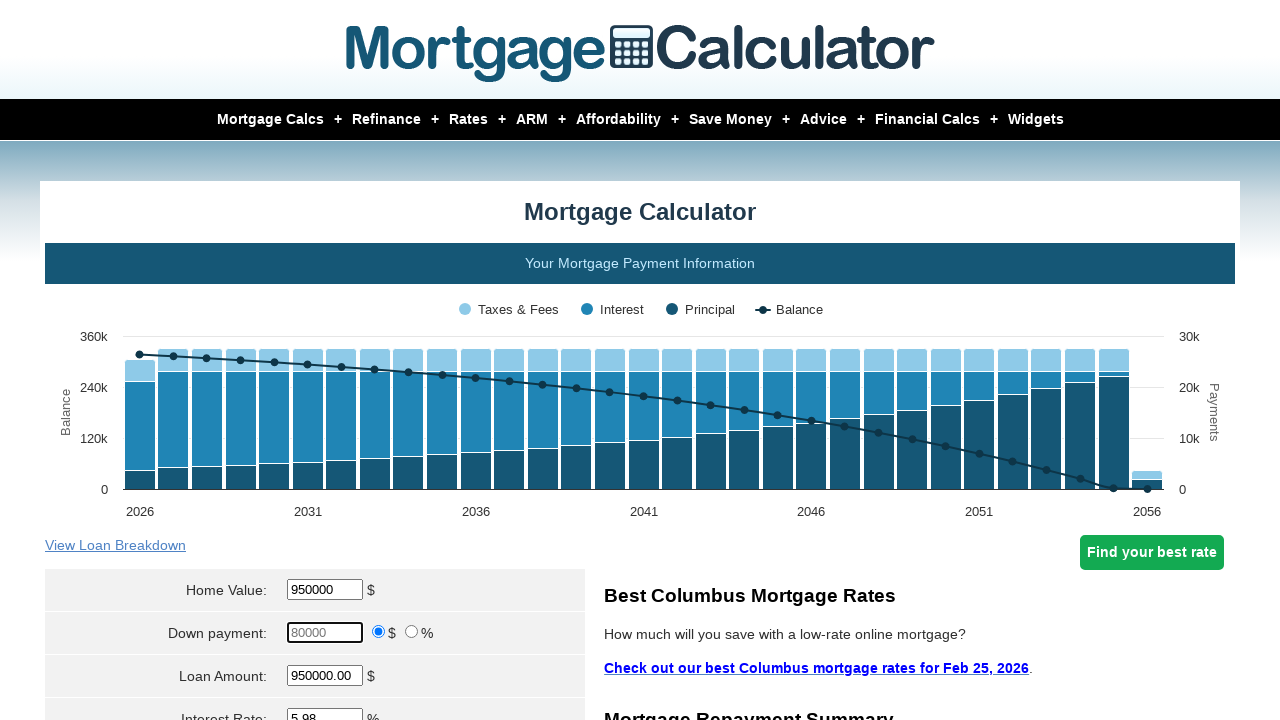

Entered down payment of $200,000 on #downpayment
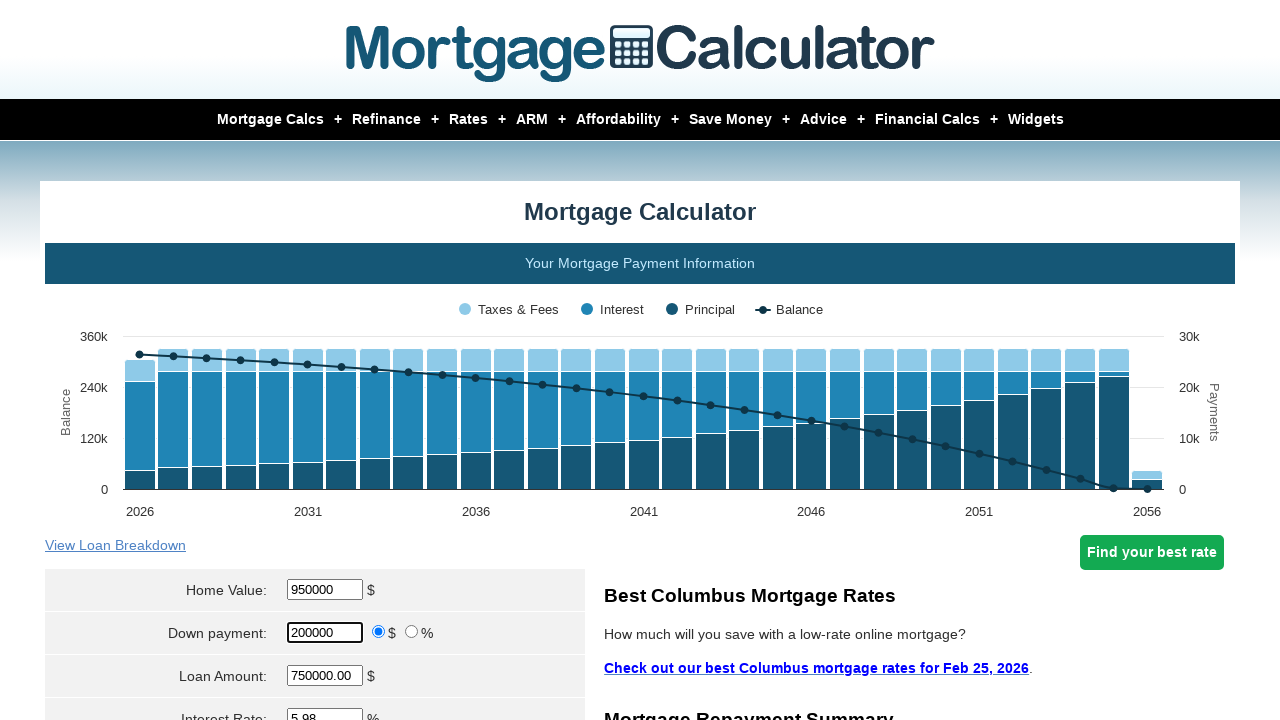

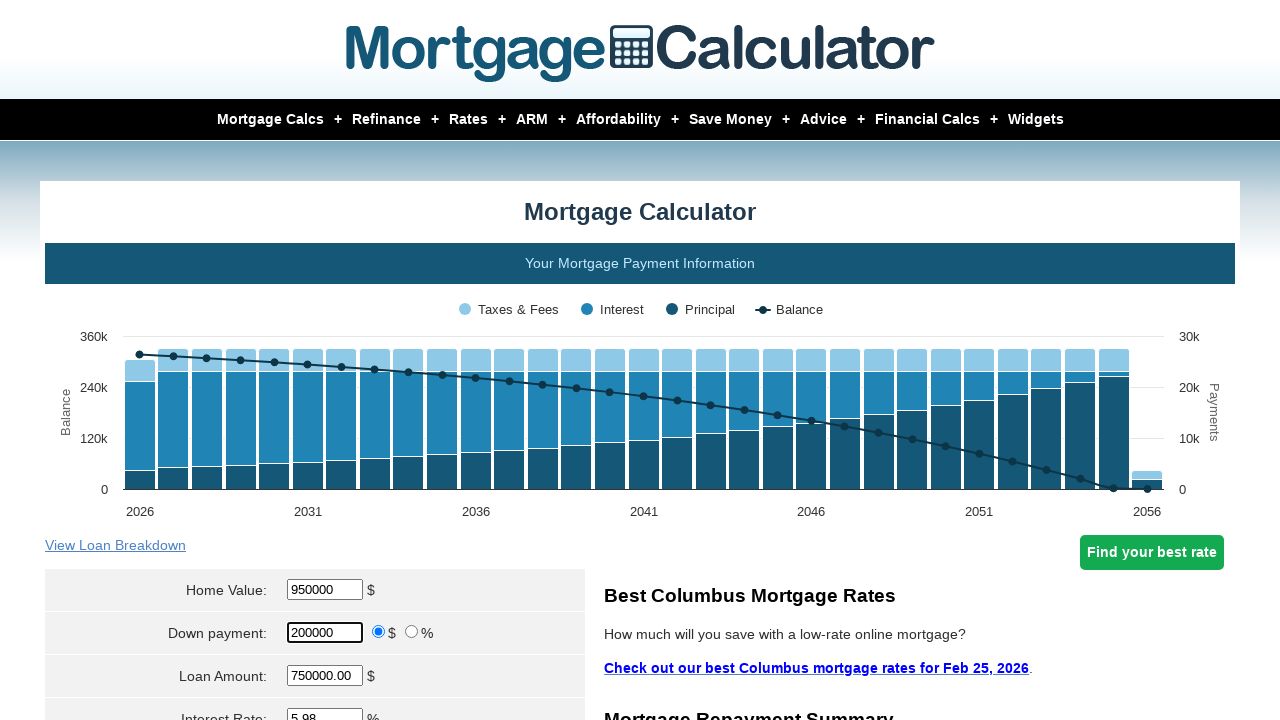